Navigates to Axis Bank website with SSL certificate acceptance enabled and waits for the page to load.

Starting URL: https://axisbank.com

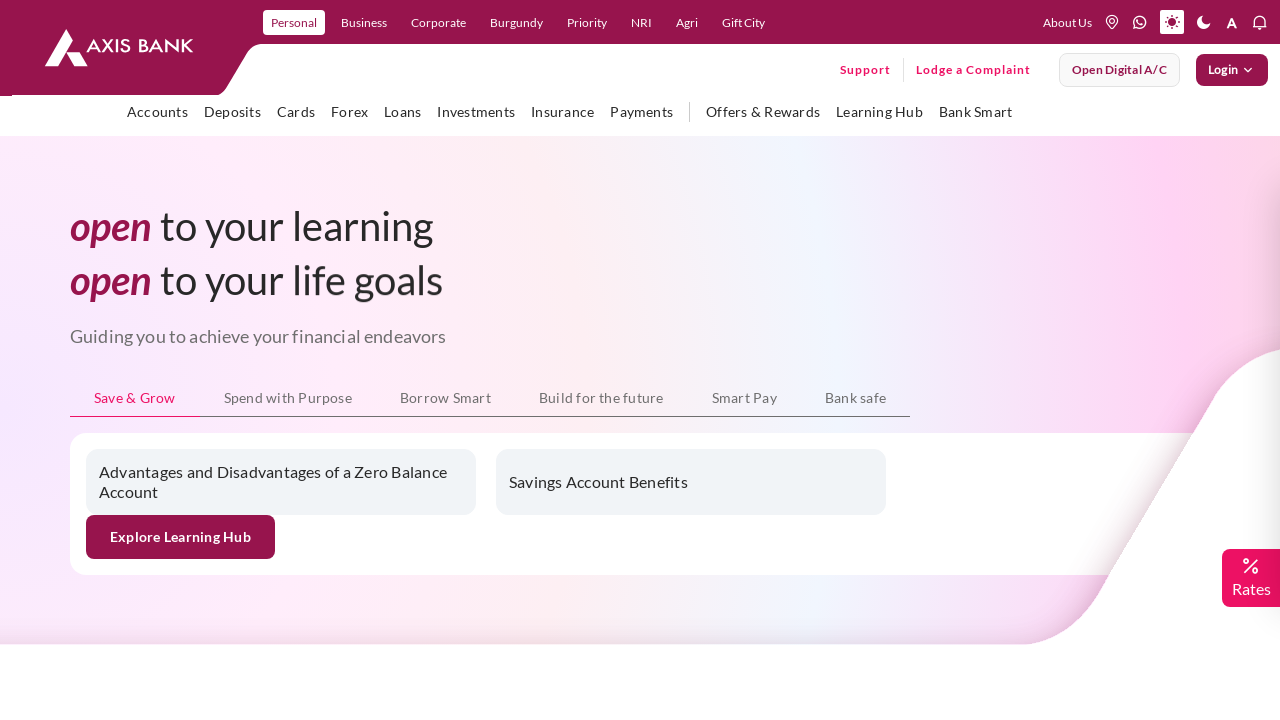

Waited for page DOM content to load after navigating to Axis Bank website
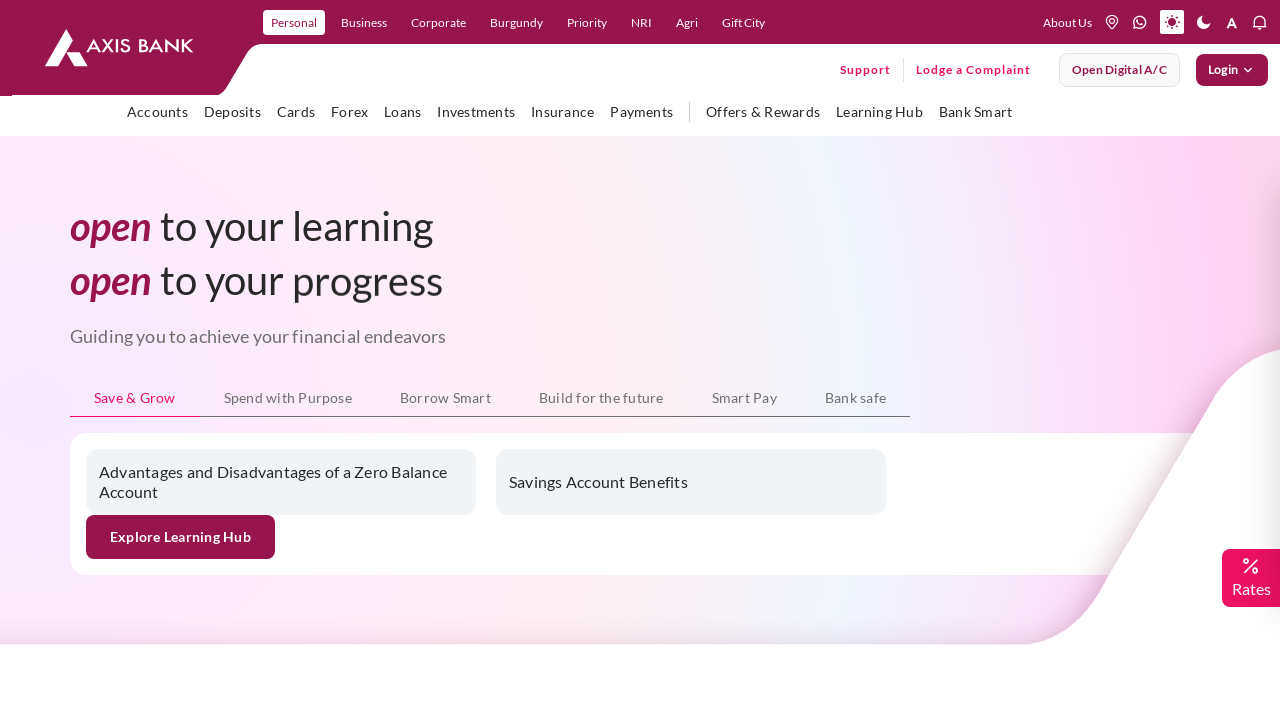

Verified body element is visible on the page
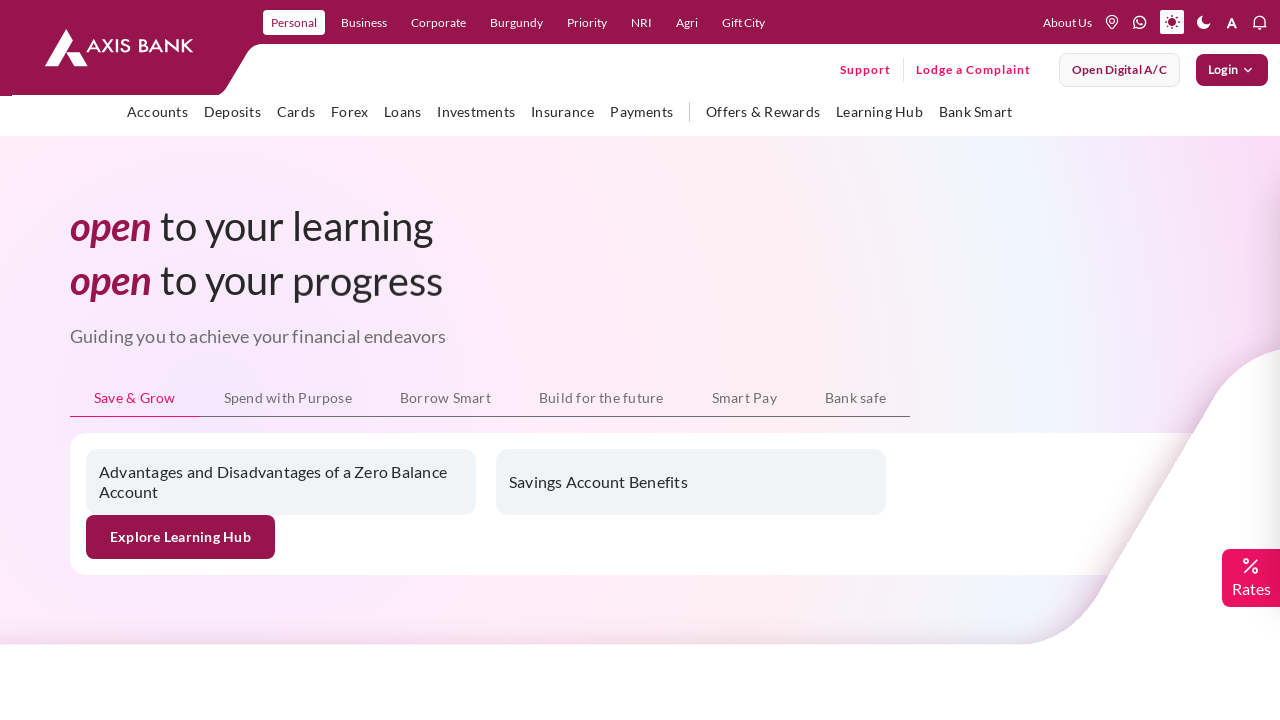

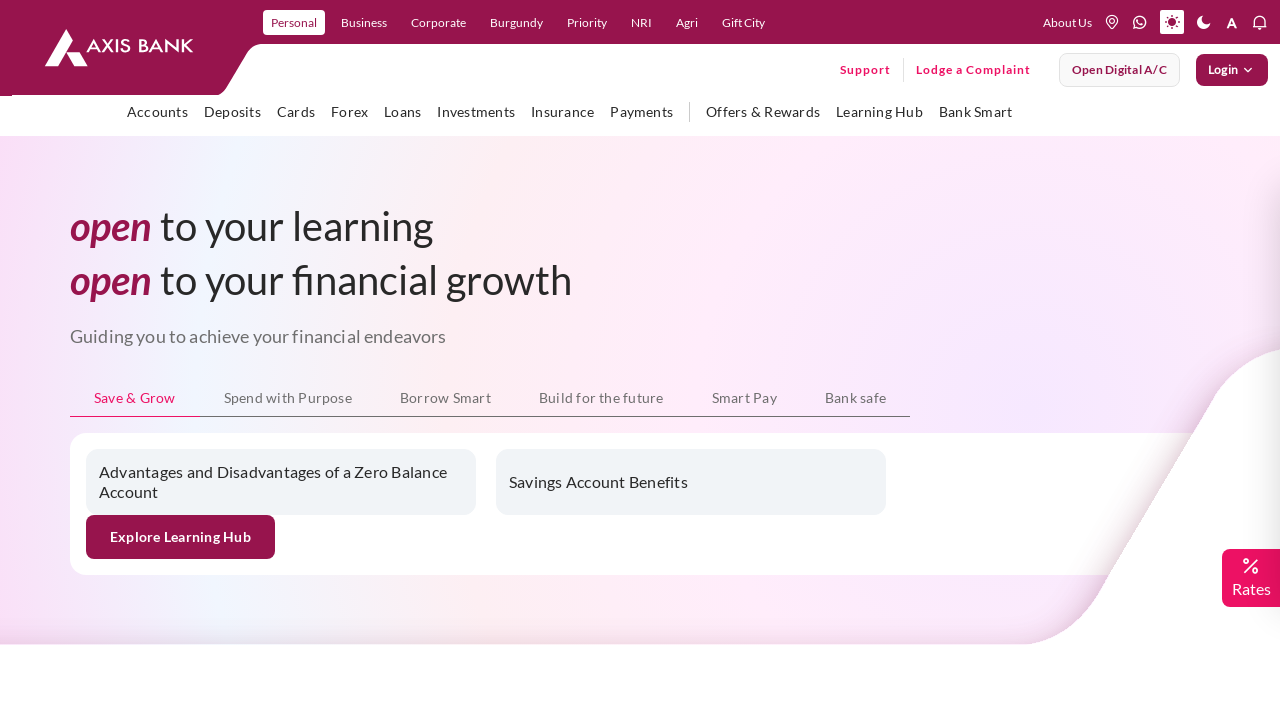